Tests pressing the tab key without targeting a specific element and verifies the page displays the correct key press result.

Starting URL: http://the-internet.herokuapp.com/key_presses

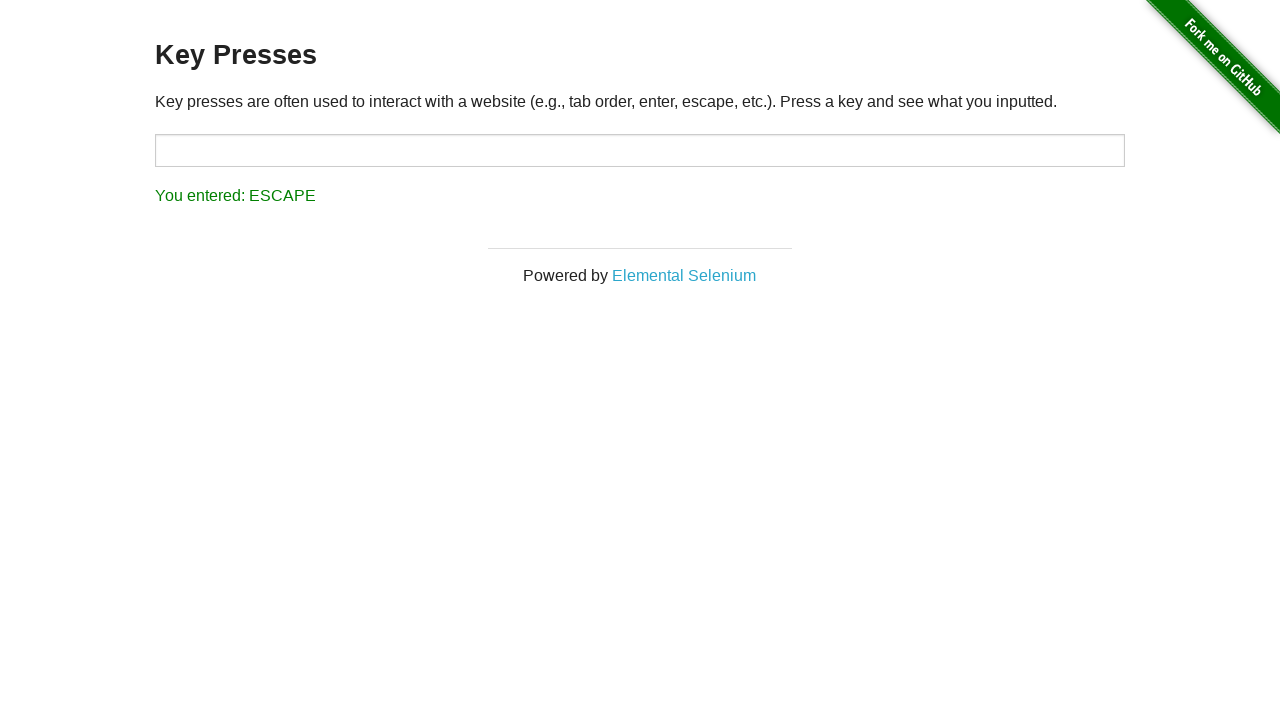

Pressed Tab key on the page
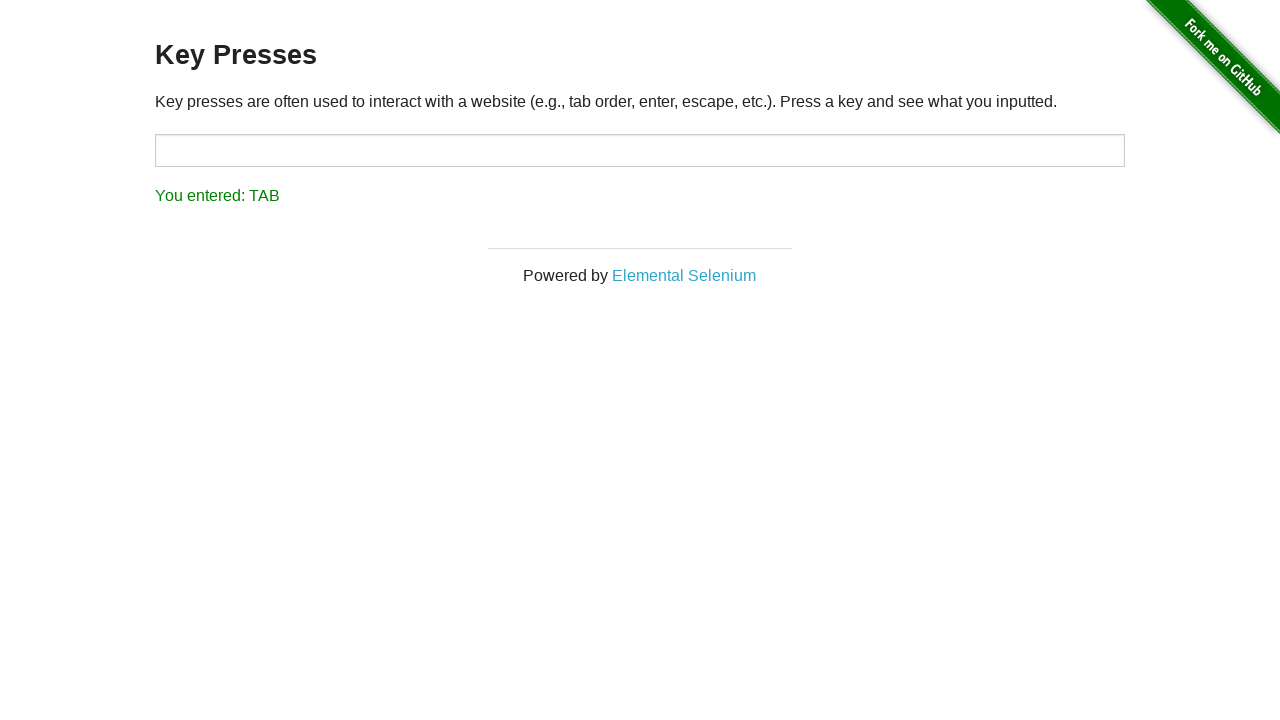

Waited for result element to appear
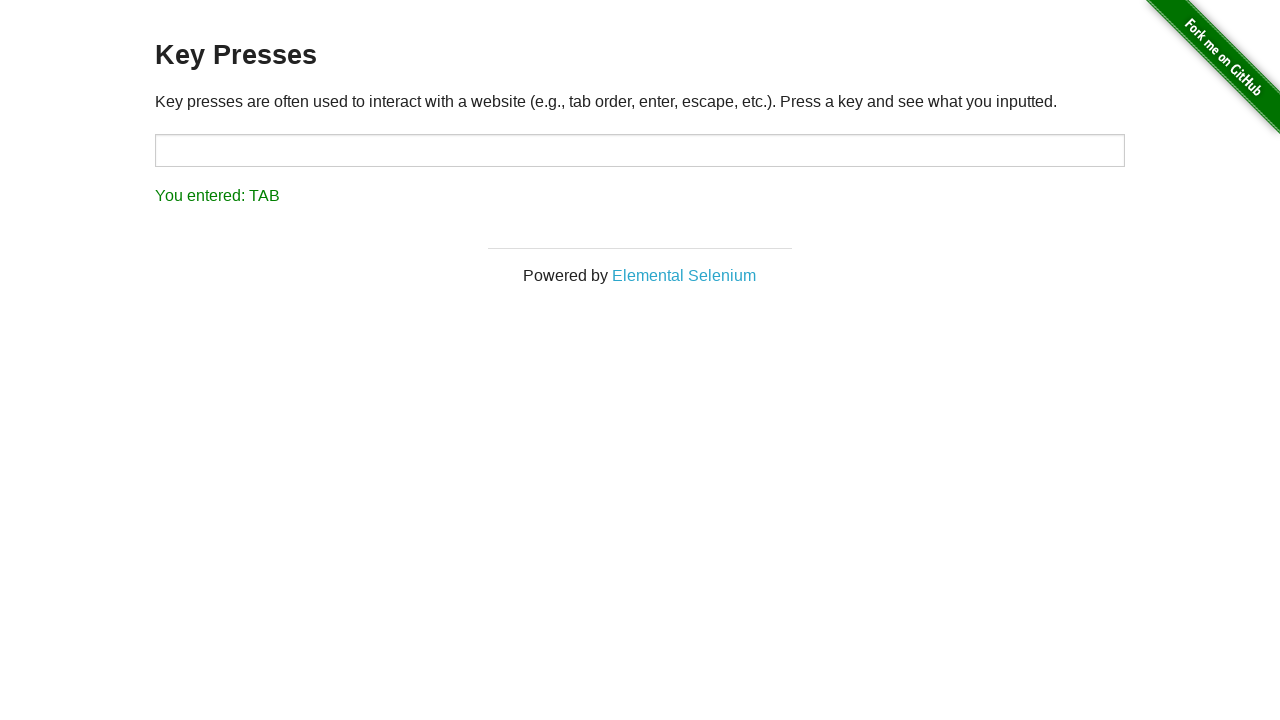

Retrieved result text: 'You entered: TAB'
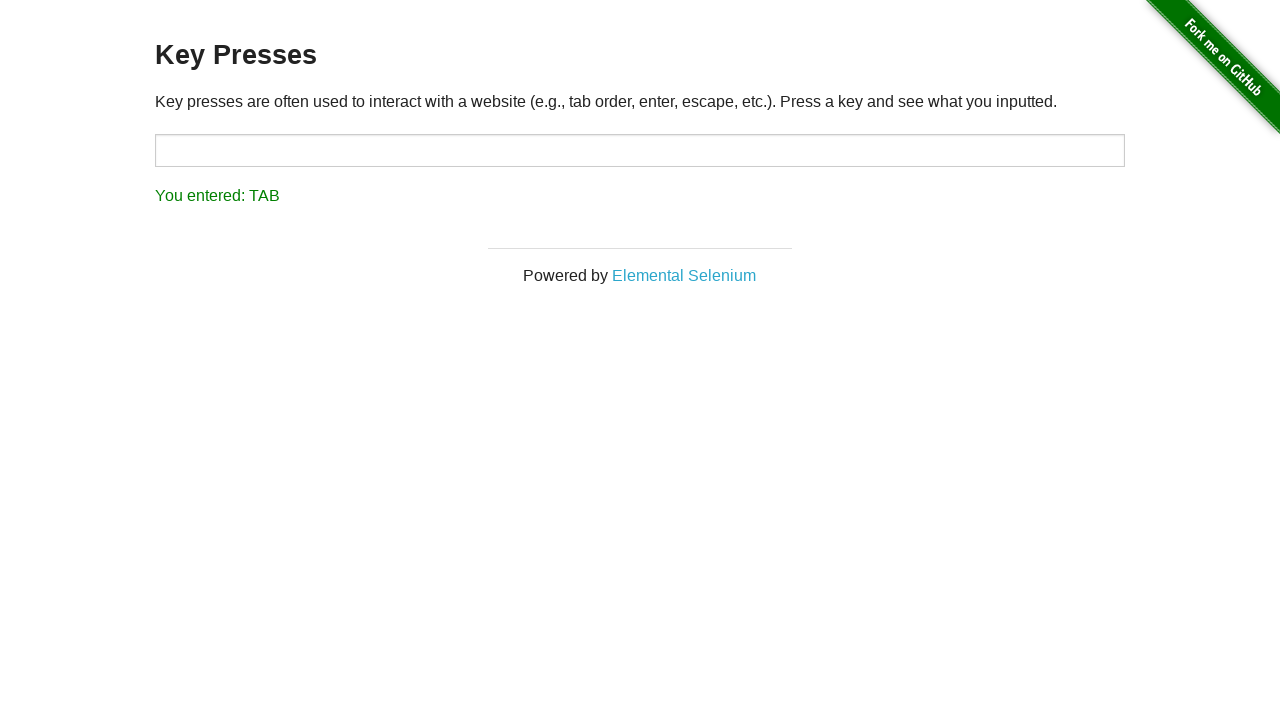

Verified that result text correctly shows 'You entered: TAB'
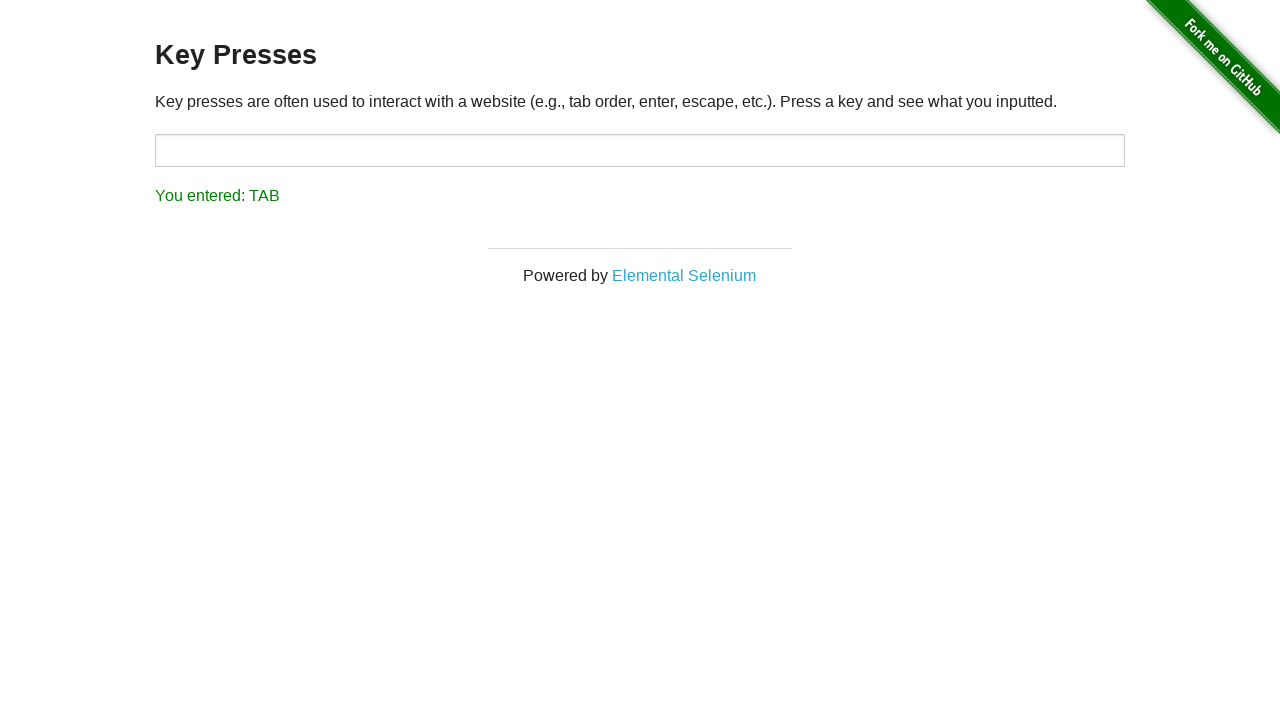

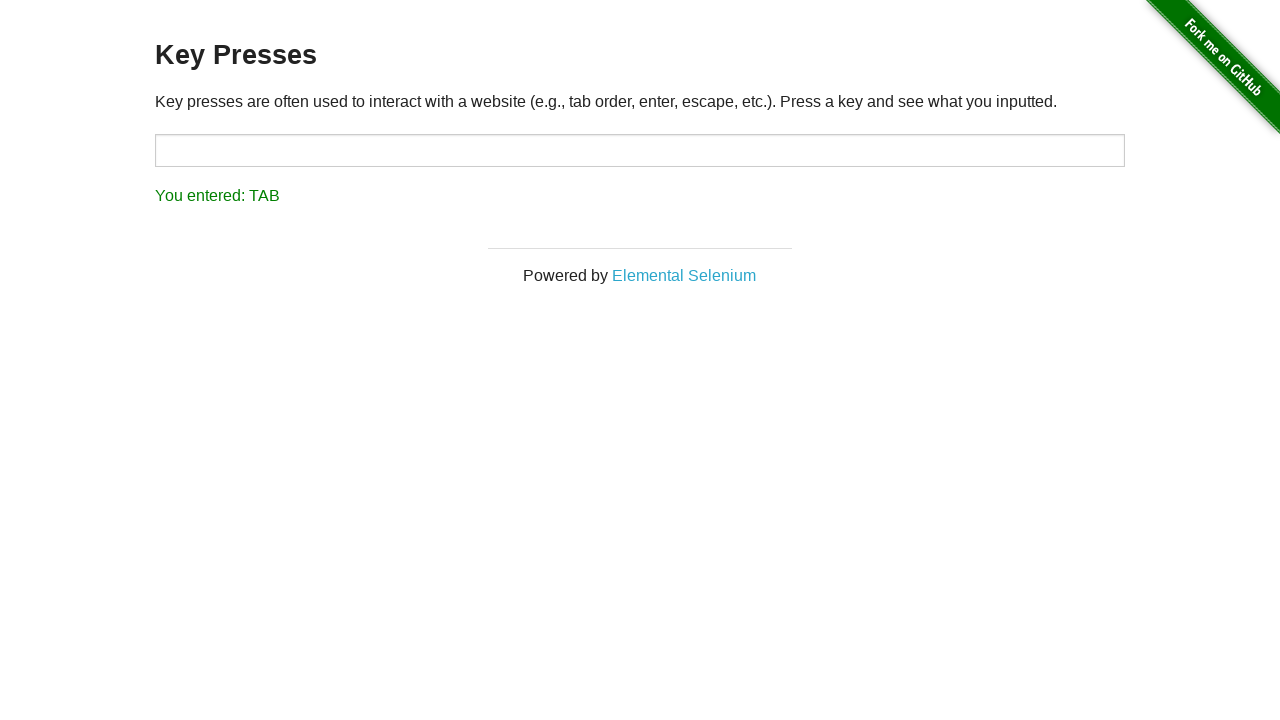